Tests the opacity slider functionality on an online whiteboard application by creating a board, adjusting the opacity slider, and drawing a line with the modified opacity setting.

Starting URL: https://wbo.ophir.dev/

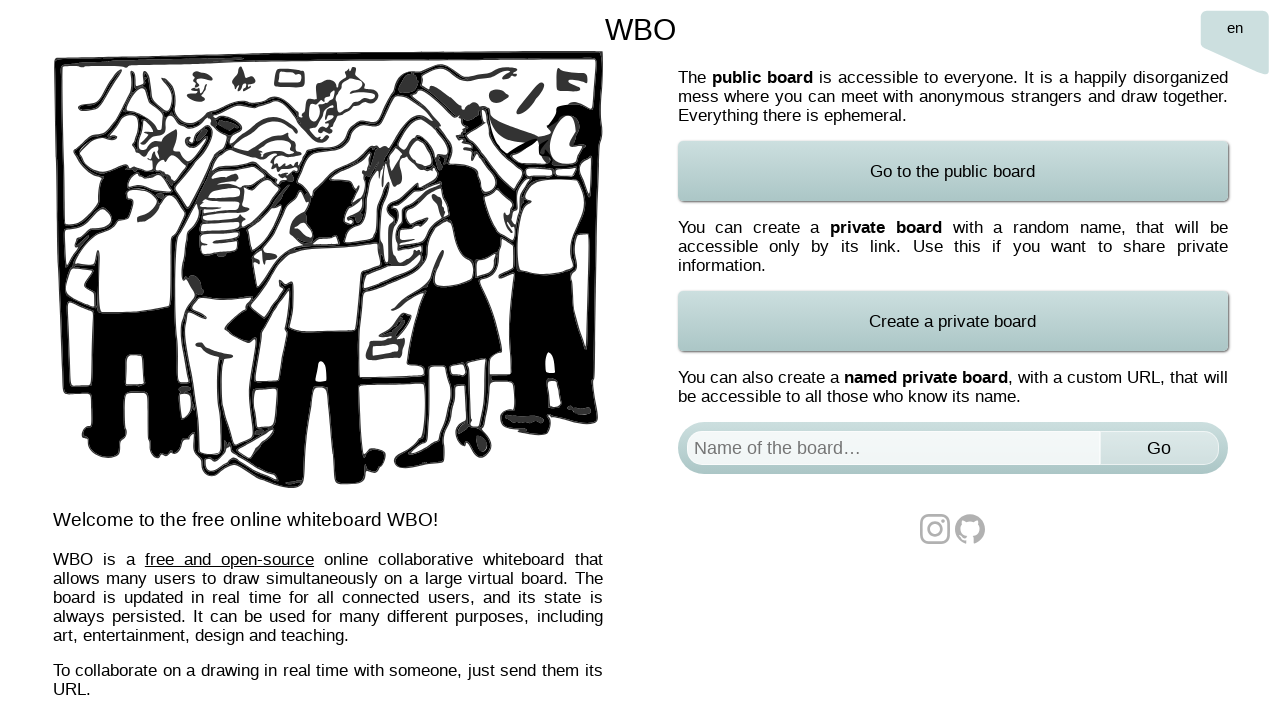

Waited for page to load
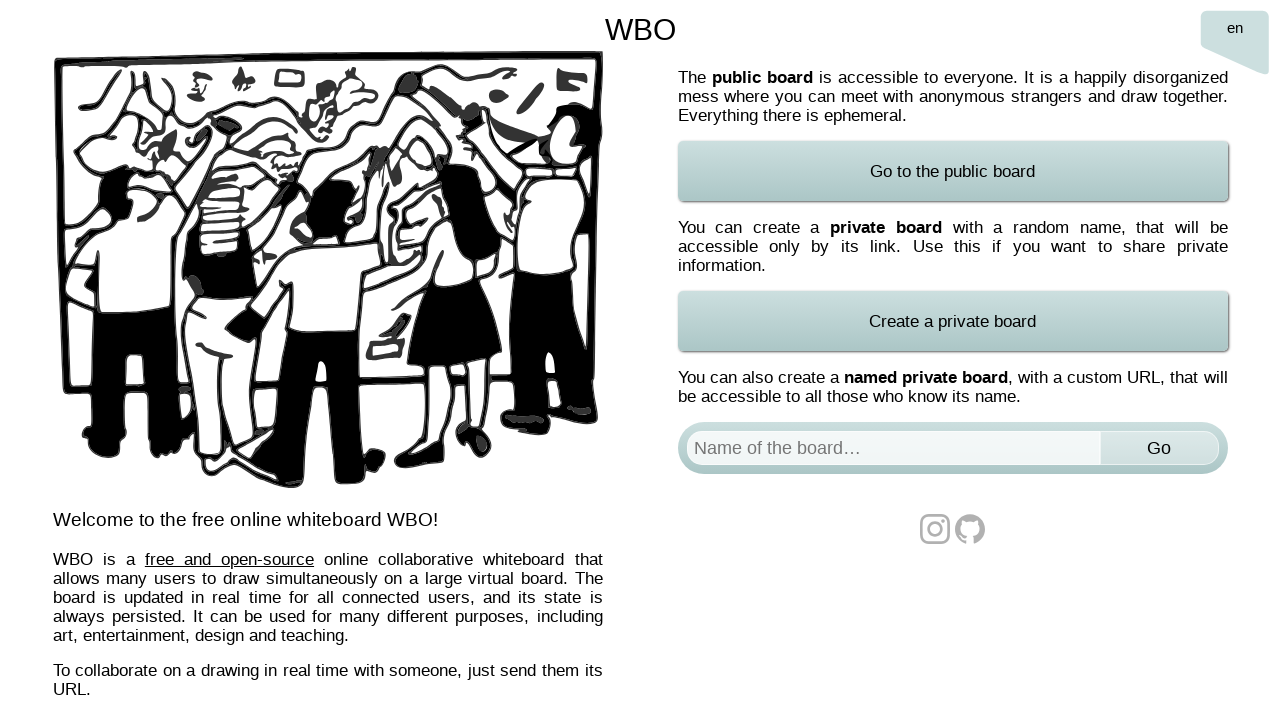

Filled board name field with 'Test Board 2' on #board
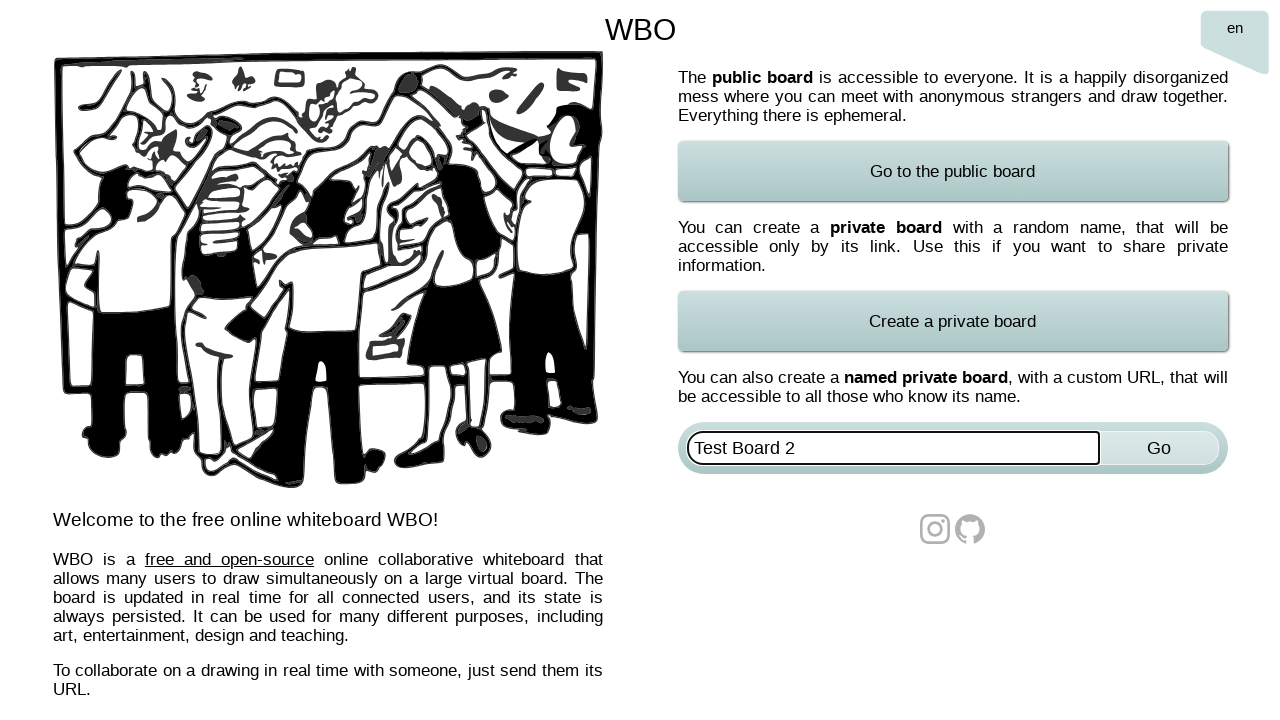

Clicked Go button to create board at (1159, 448) on xpath=//*[@id="named-board-form"]/input[2]
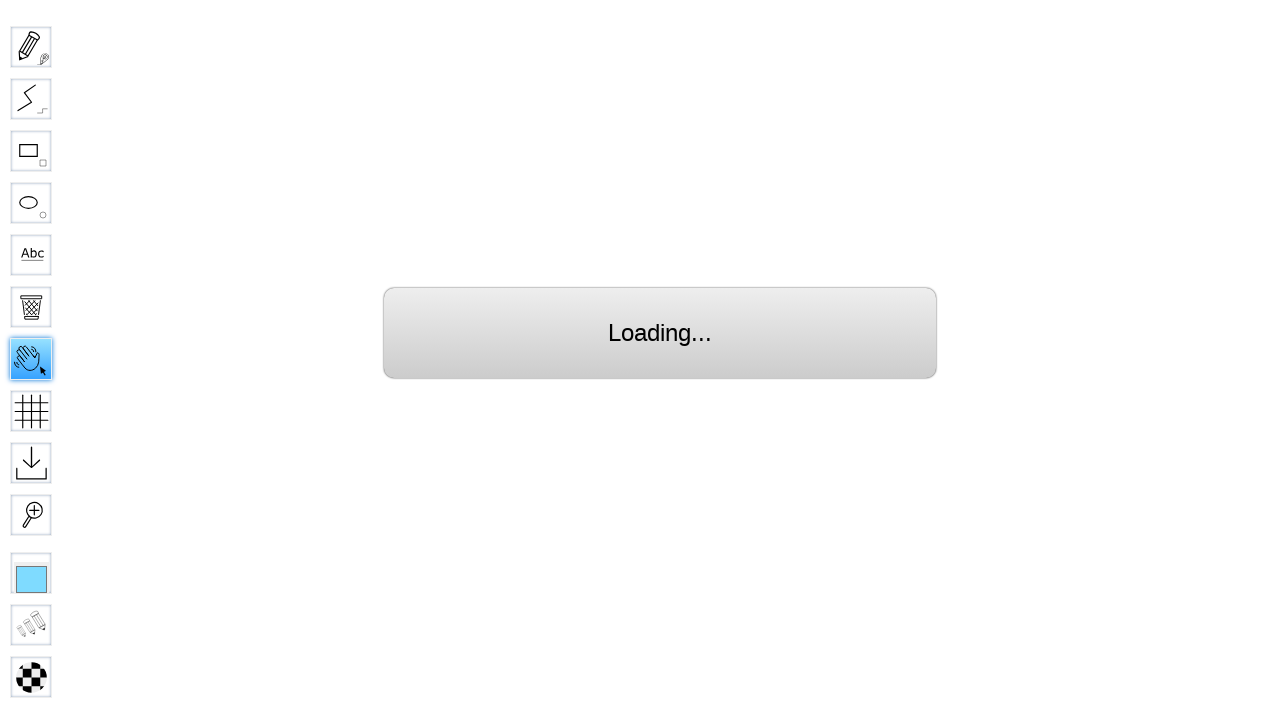

Waited for board to load
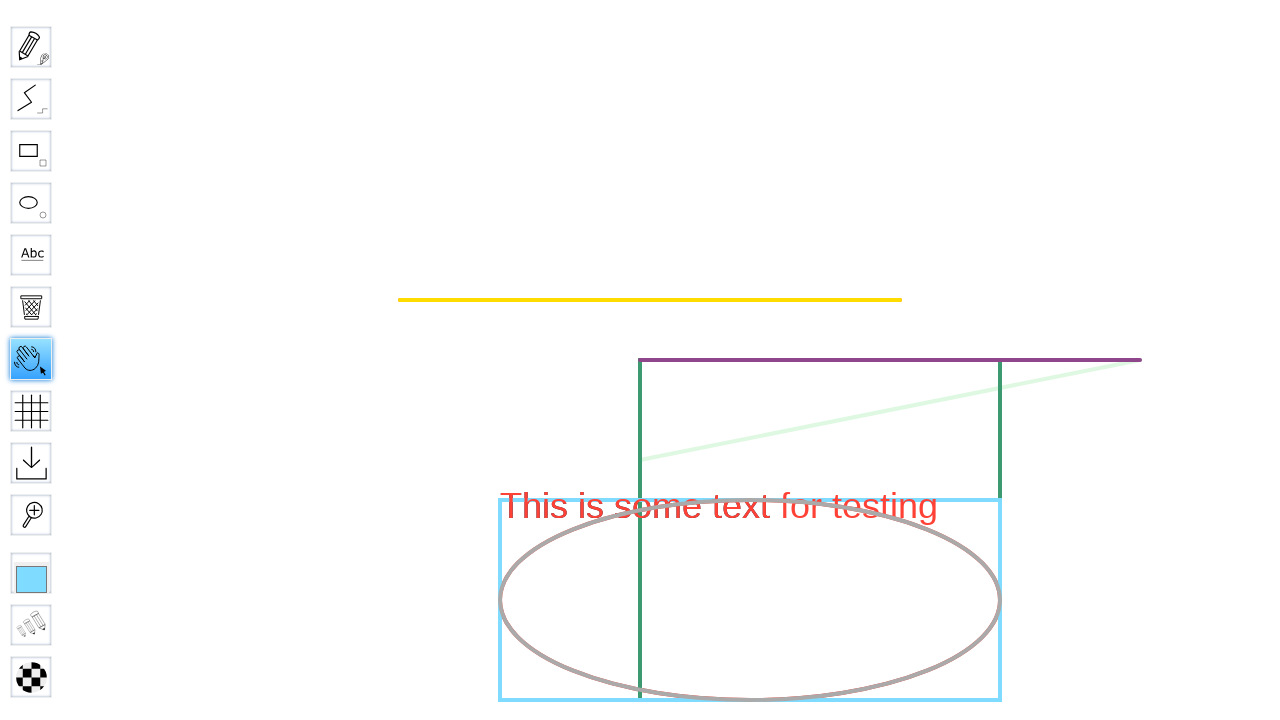

Hovered over opacity indicator at (31, 677) on #opacityIndicator
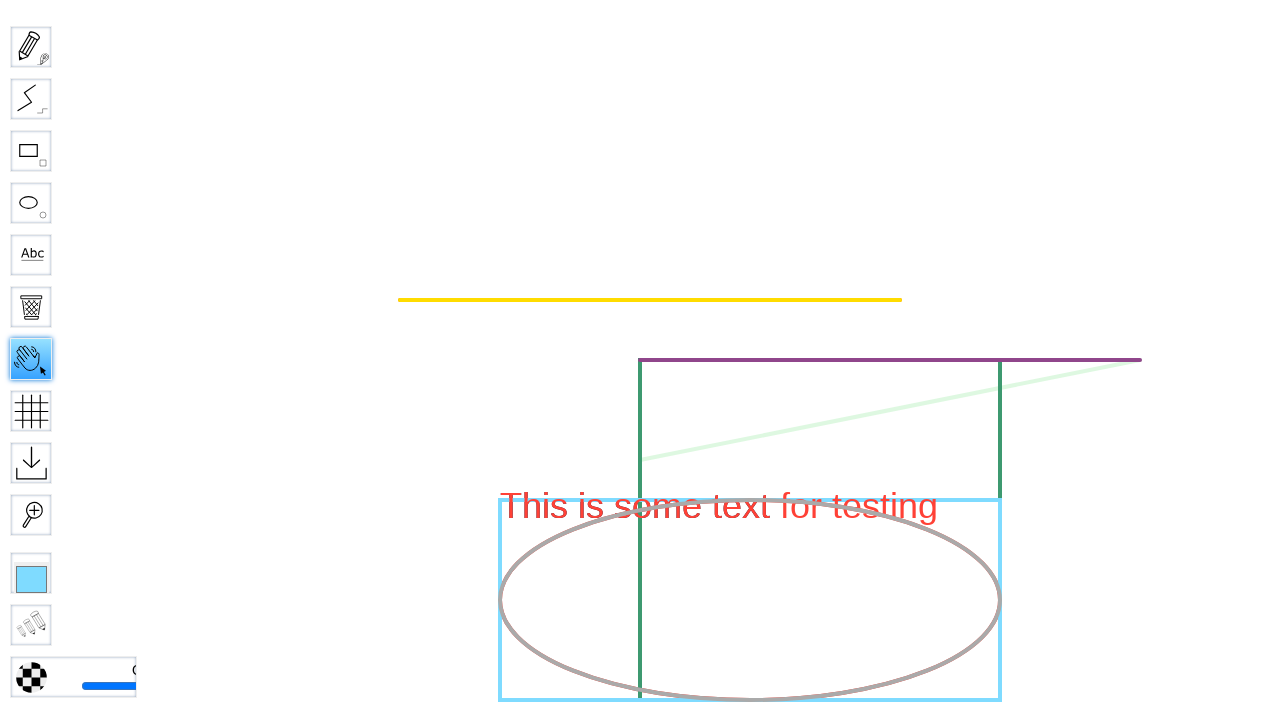

Moved mouse to center of opacity slider at (156, 686)
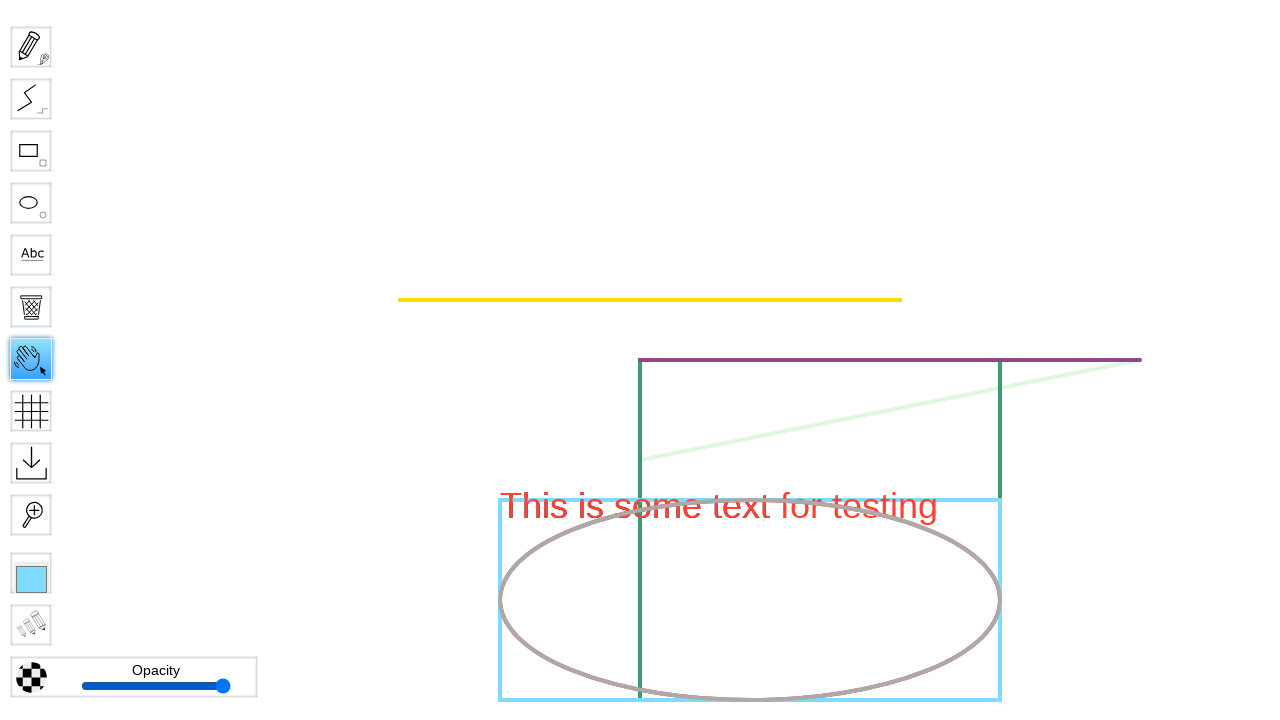

Pressed mouse button down on opacity slider at (156, 686)
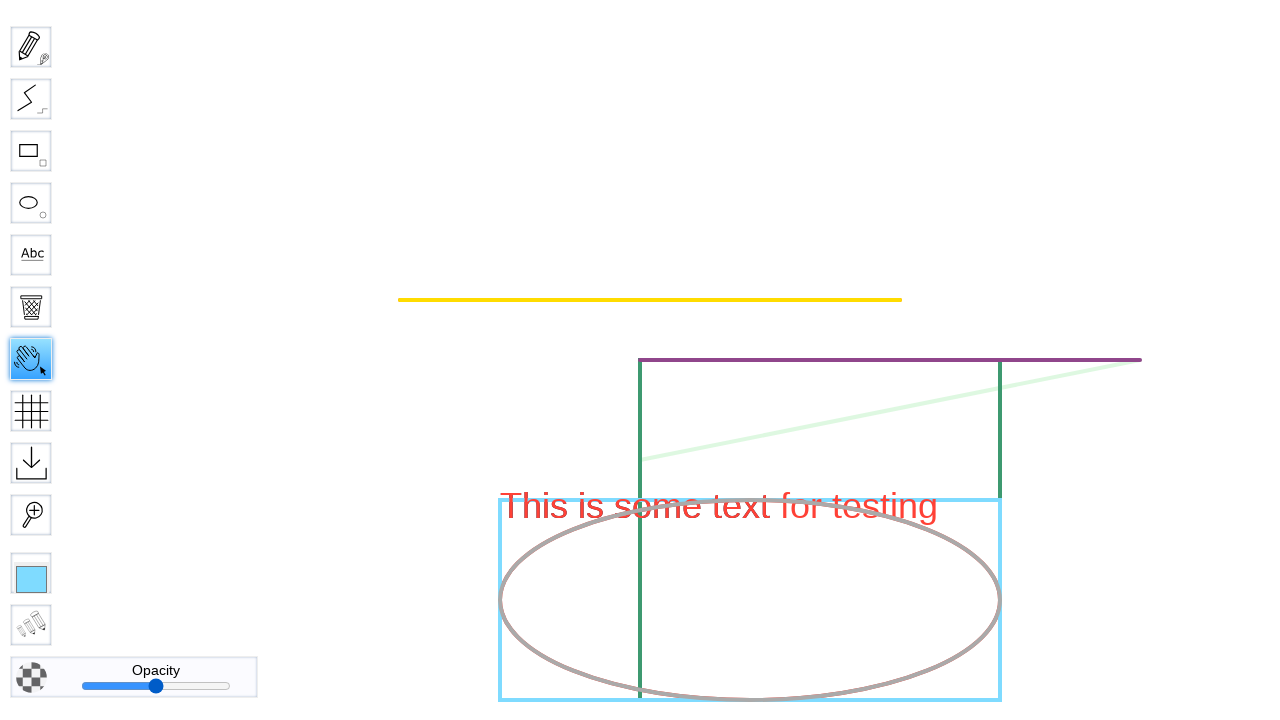

Dragged opacity slider to the left to decrease opacity at (106, 686)
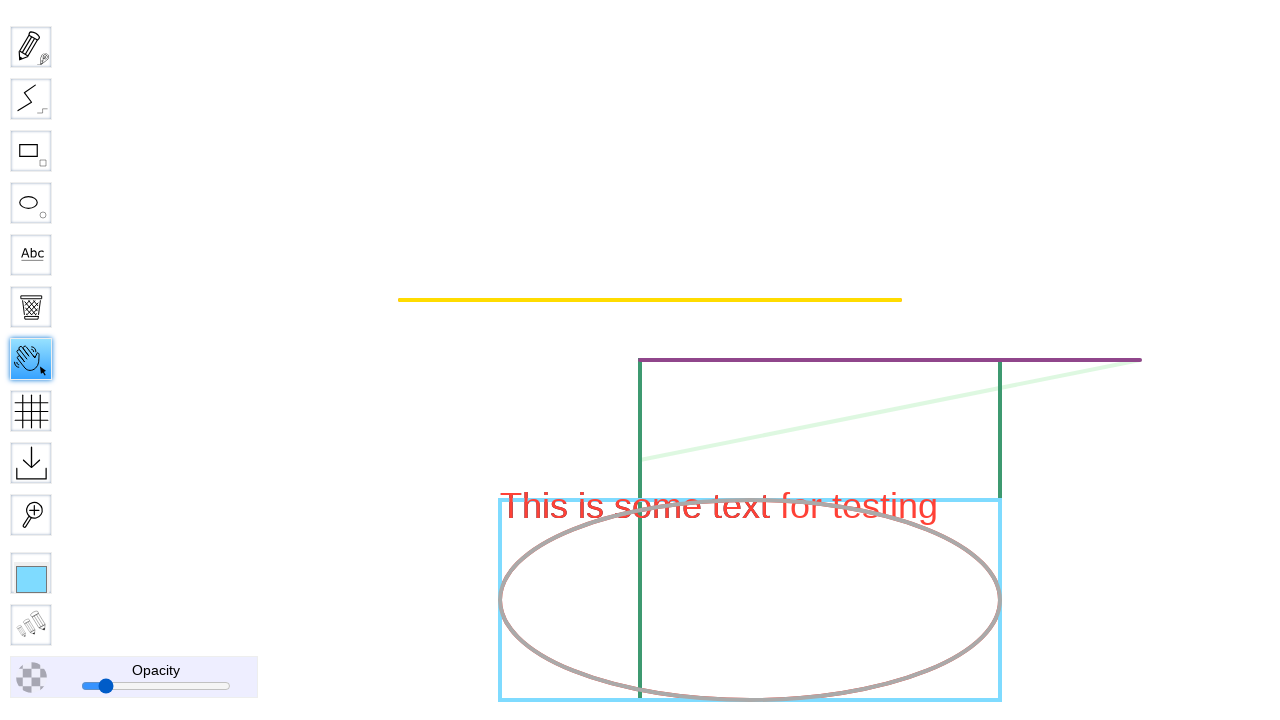

Released mouse button on opacity slider at (106, 686)
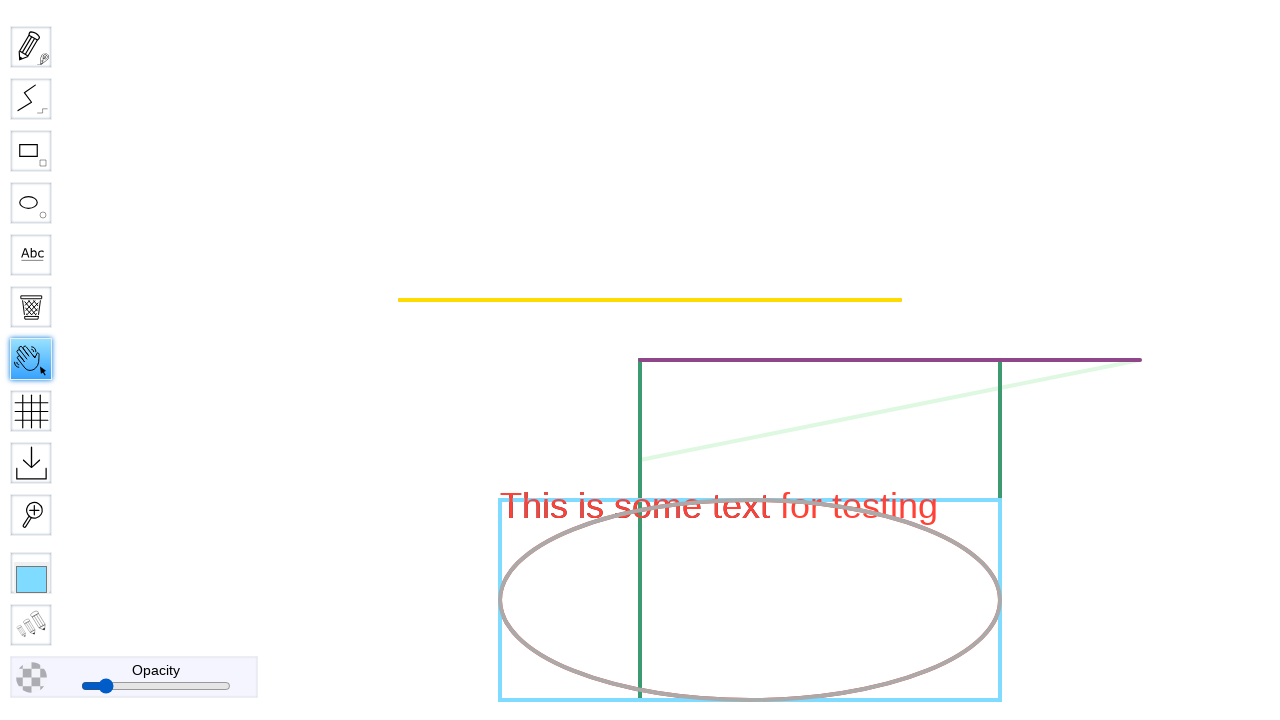

Selected the Straight line drawing tool at (31, 99) on #toolID-Straight\ line
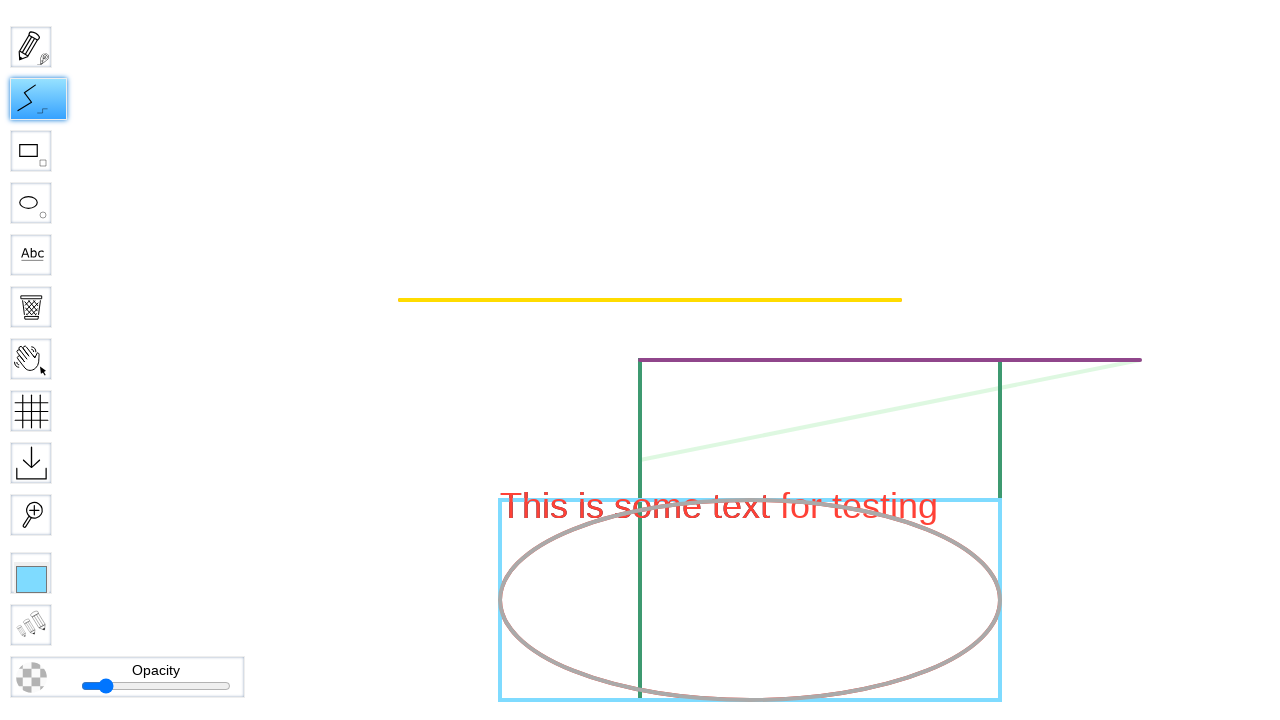

Moved mouse to starting position for drawing line at (1140, 360)
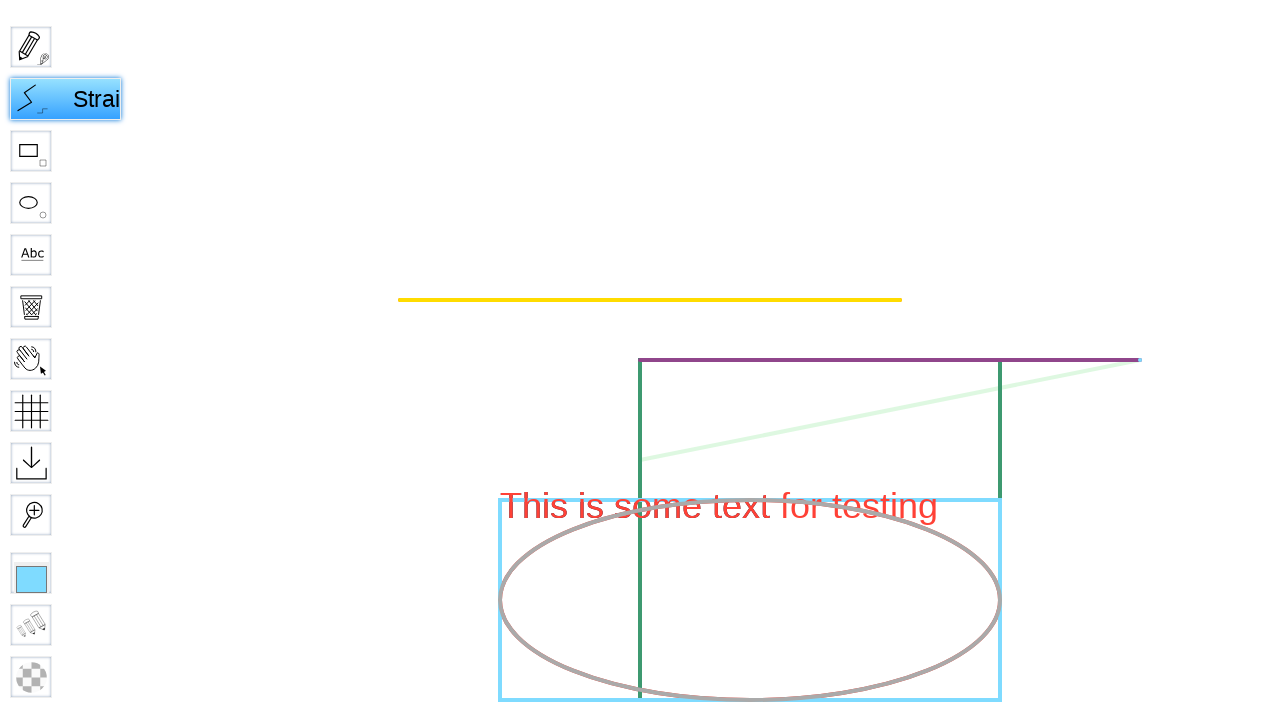

Pressed mouse button down to start drawing line at (1140, 360)
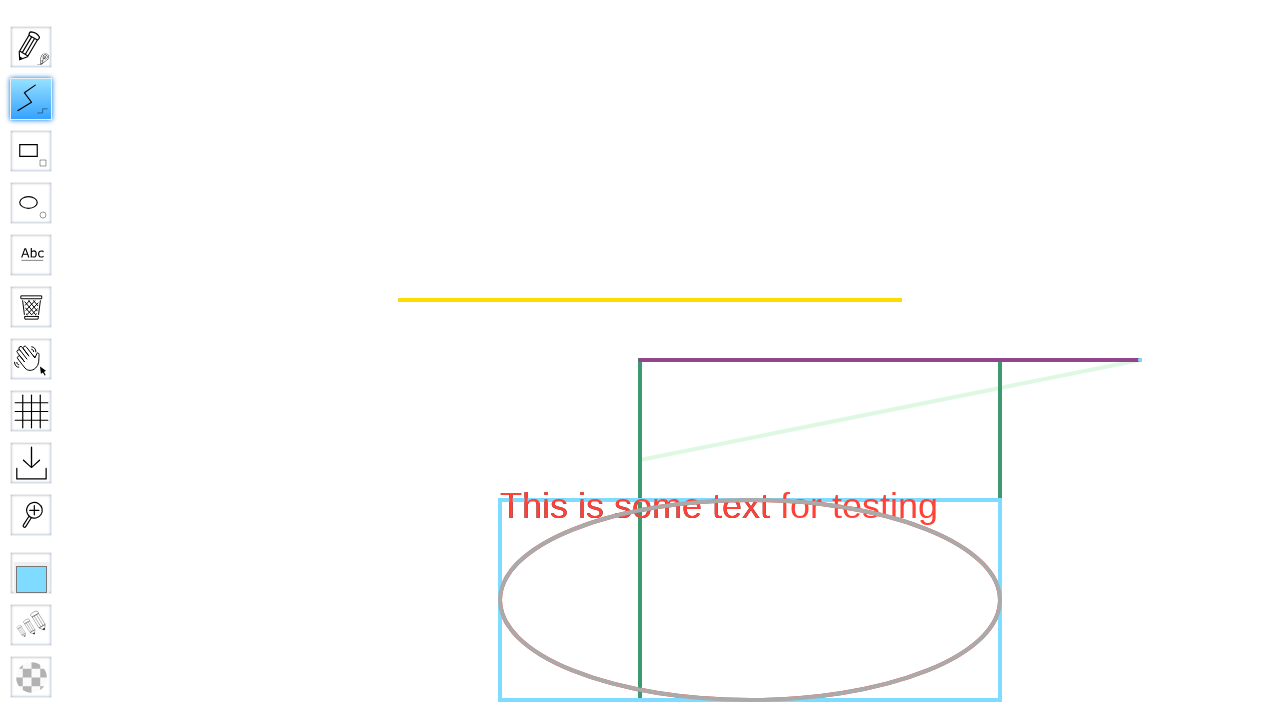

Dragged mouse to end position, drawing a line with reduced opacity at (640, 460)
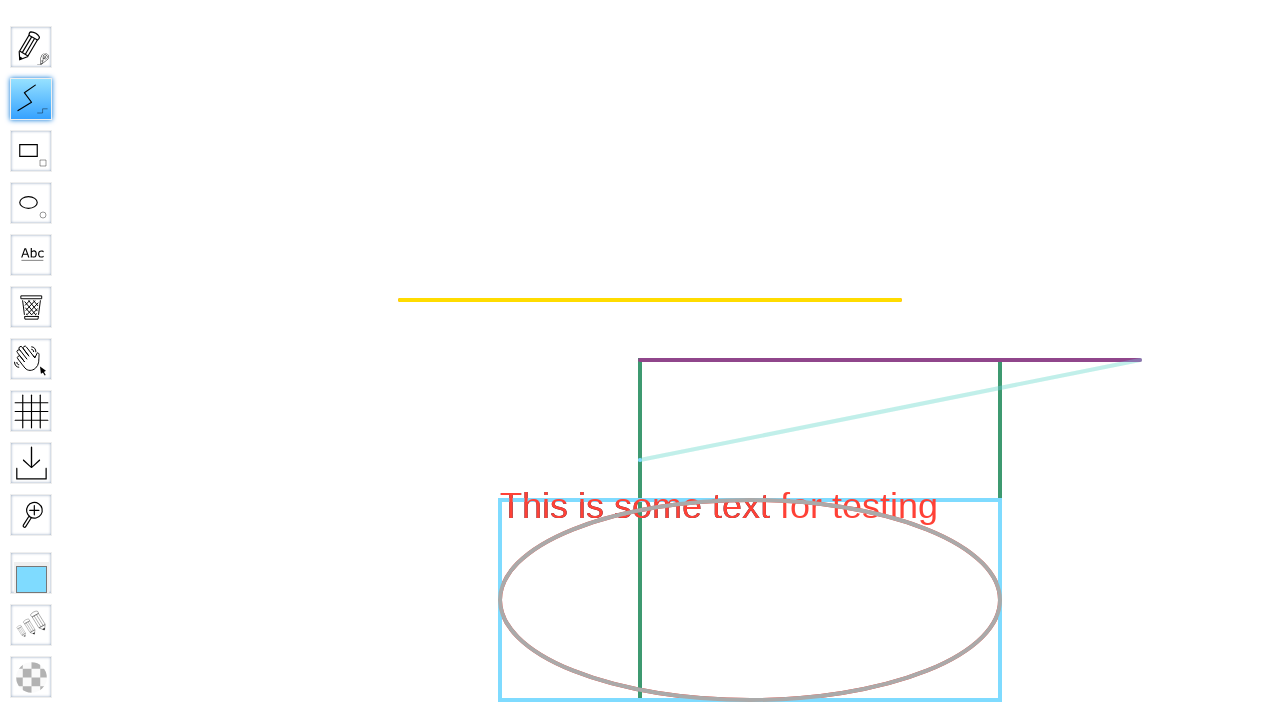

Released mouse button to complete line drawing at (640, 460)
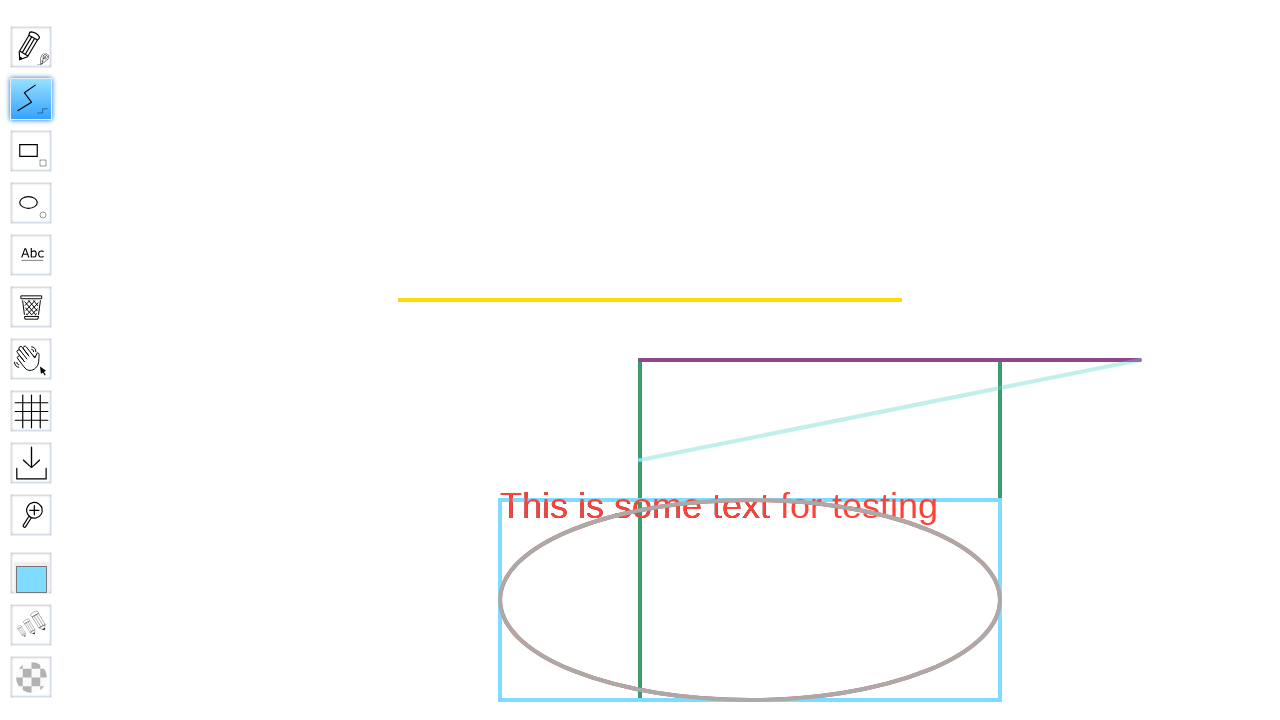

Waited to see the final result of the drawn line with modified opacity
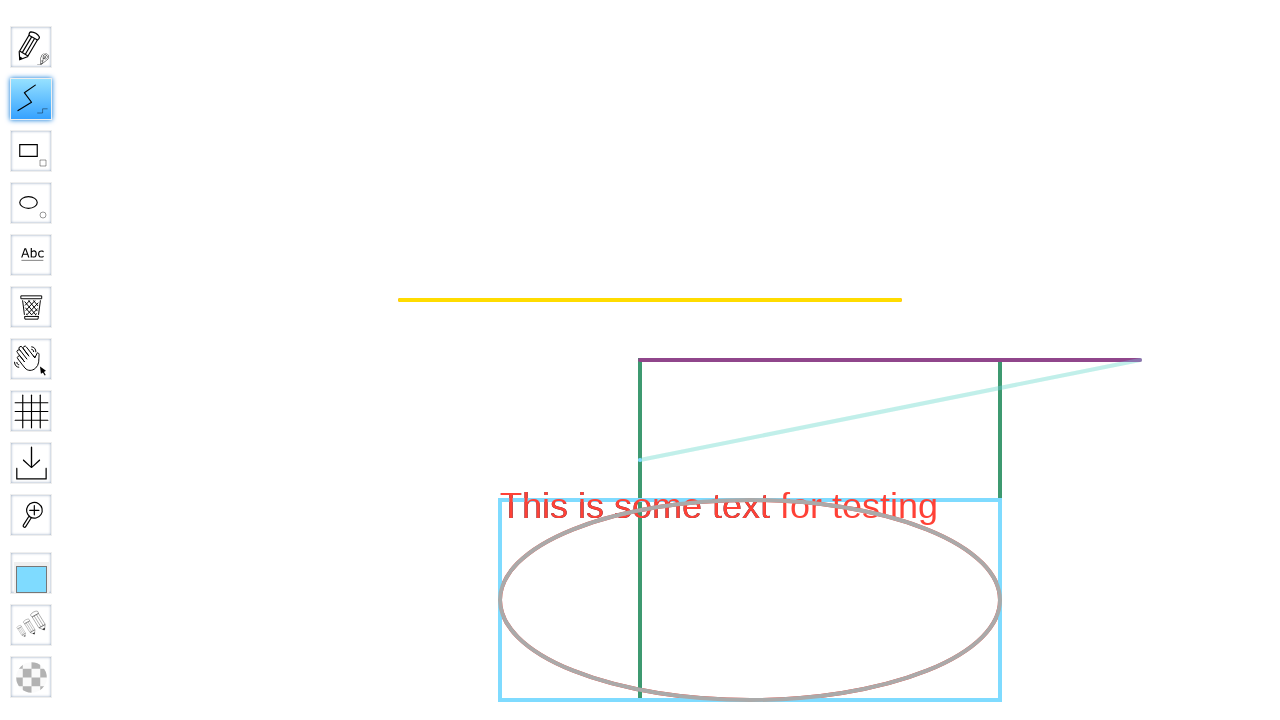

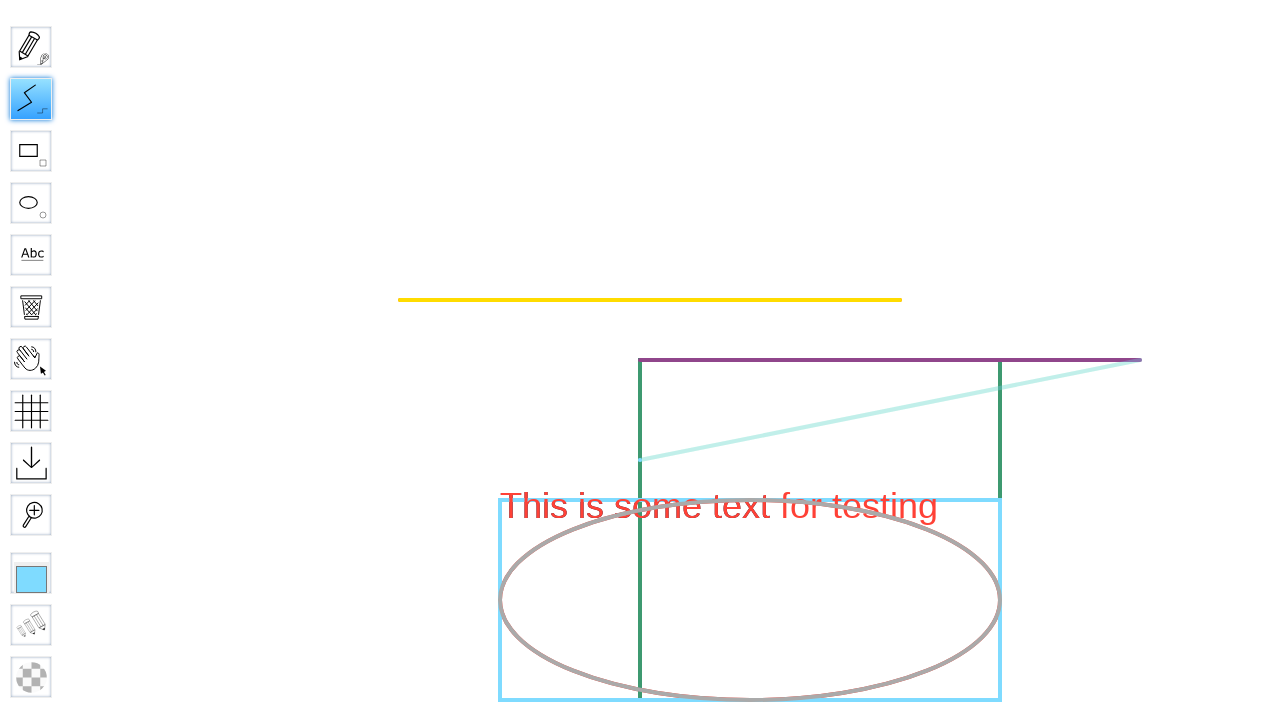